Tests file download functionality on W3Schools by navigating to a tryit page, switching to the iframe containing the example, and clicking on a download link

Starting URL: https://www.w3schools.com/tags/tryit.asp?filename=tryhtml5_a_download

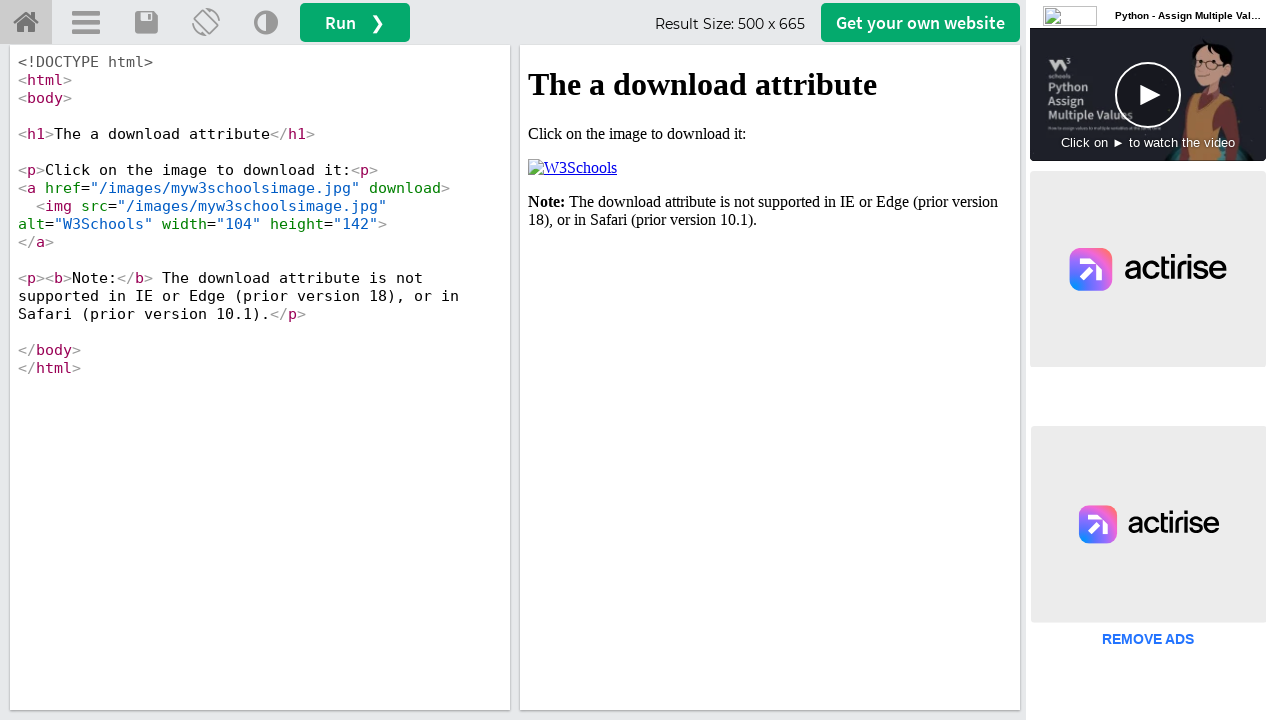

Located iframe with id 'iframeResult' containing the example
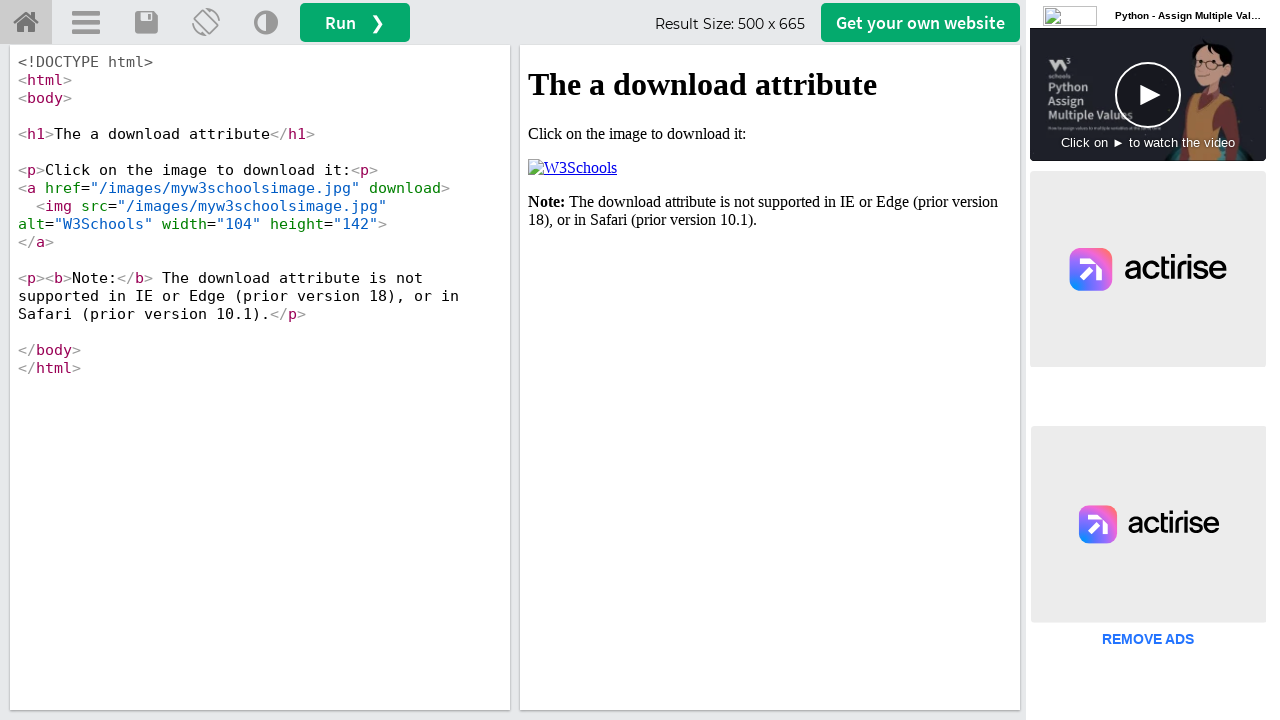

Clicked download link image in iframe at (572, 168) on #iframeResult >> internal:control=enter-frame >> xpath=//p[2]/a/img
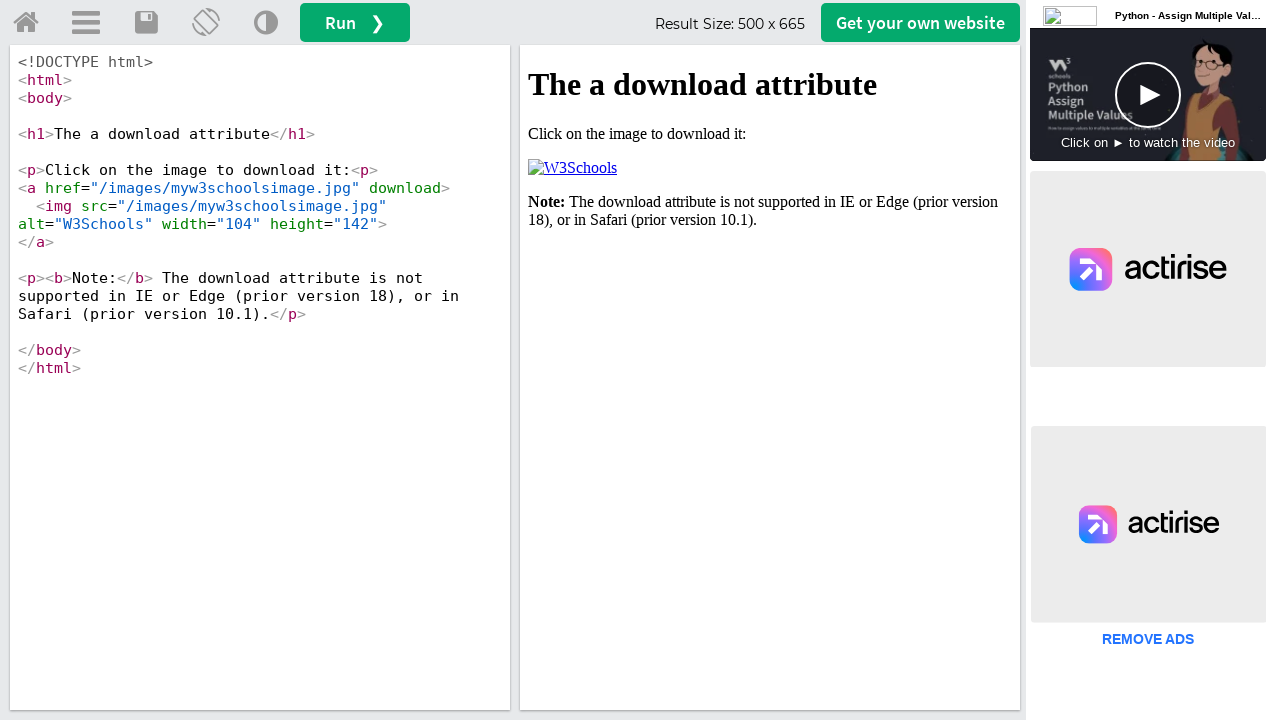

Waited 3 seconds for download to complete
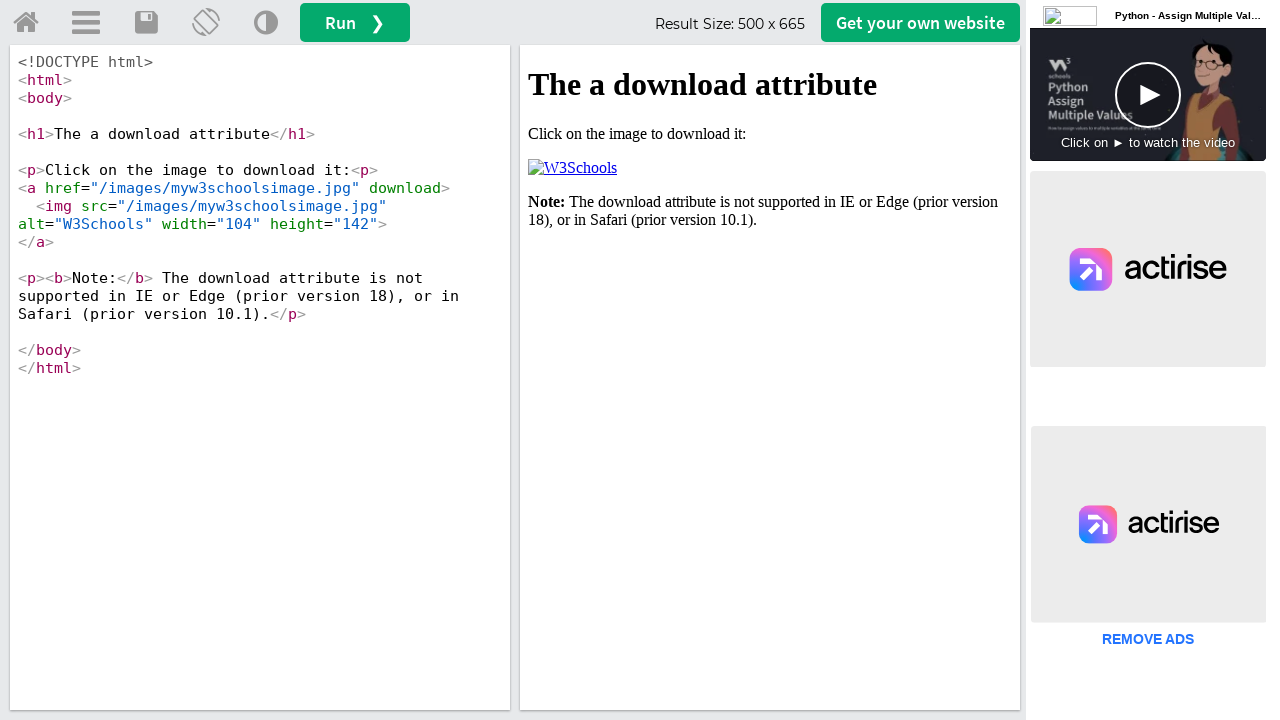

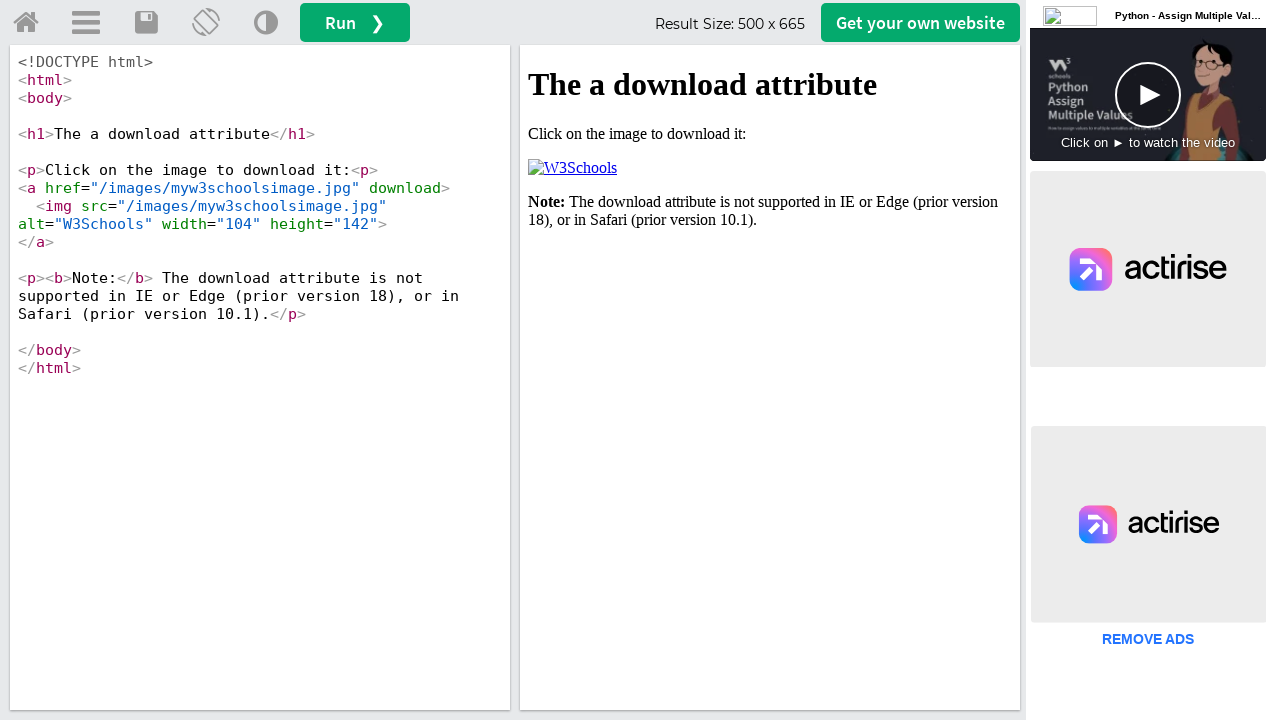